Tests dropdown selection functionality by navigating to a test automation practice site and interacting with a country dropdown menu

Starting URL: https://testautomationpractice.blogspot.com/

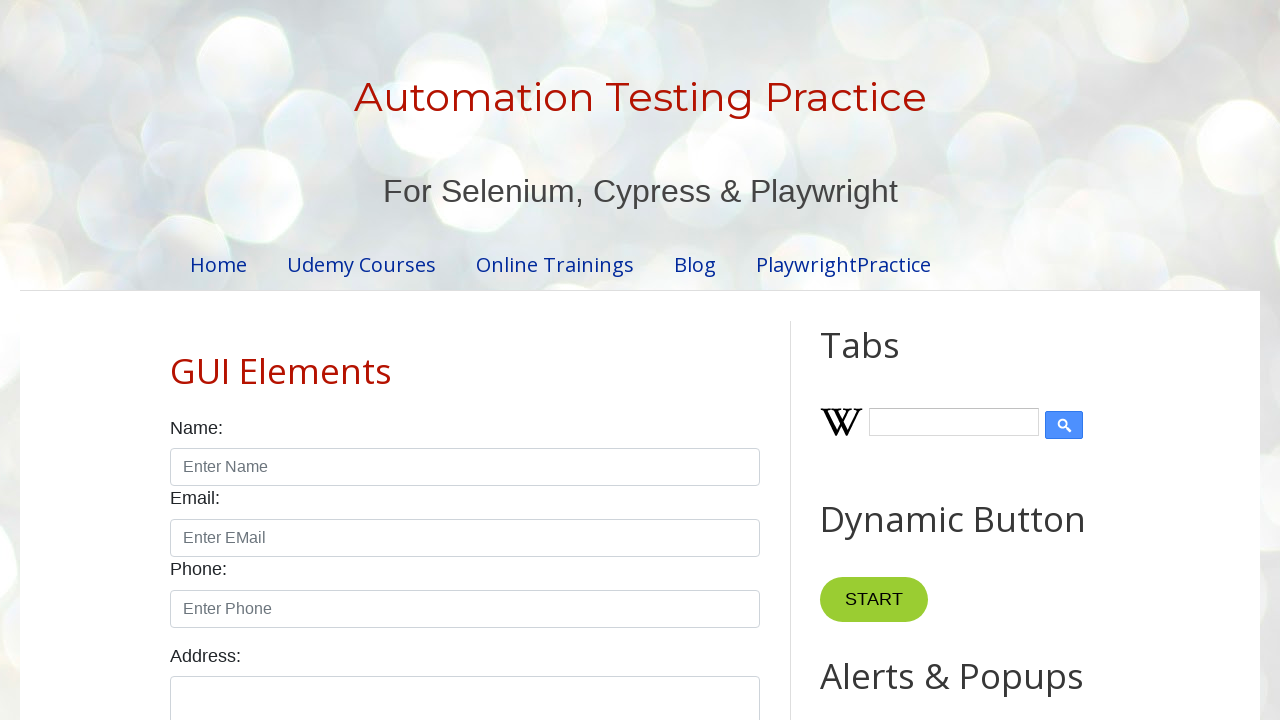

Located country dropdown element
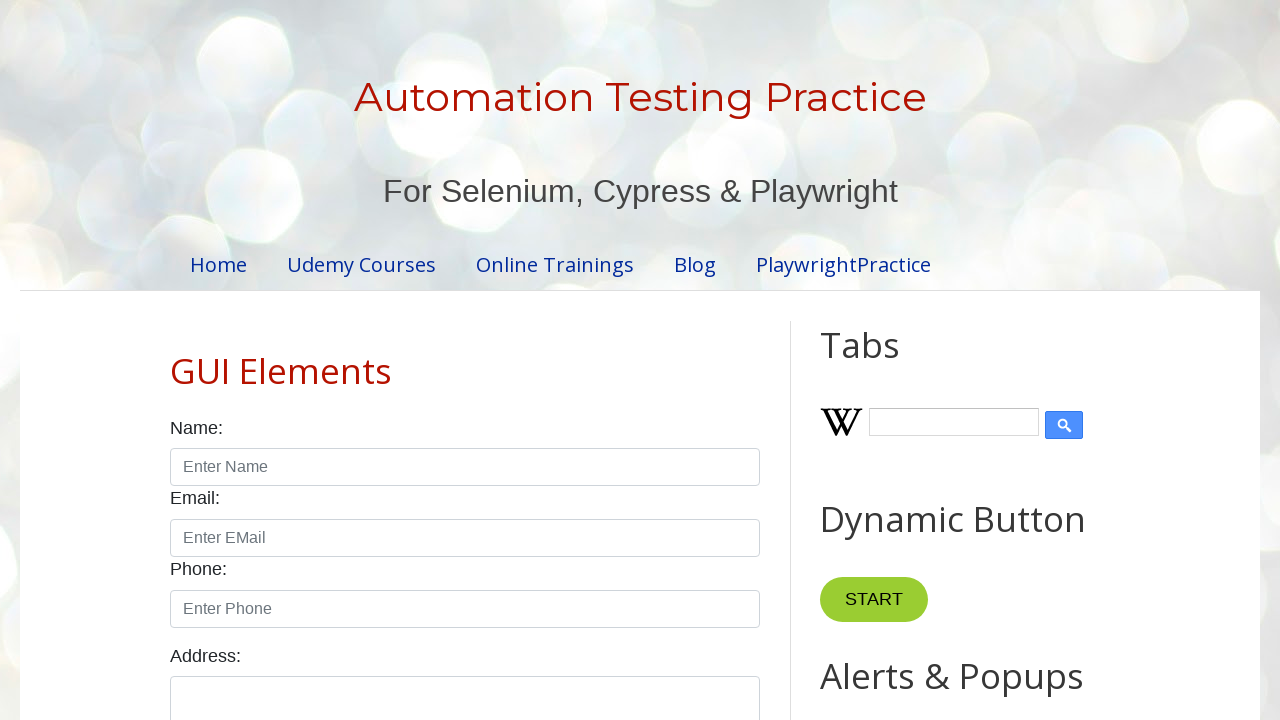

Retrieved all dropdown options - Total options: 10
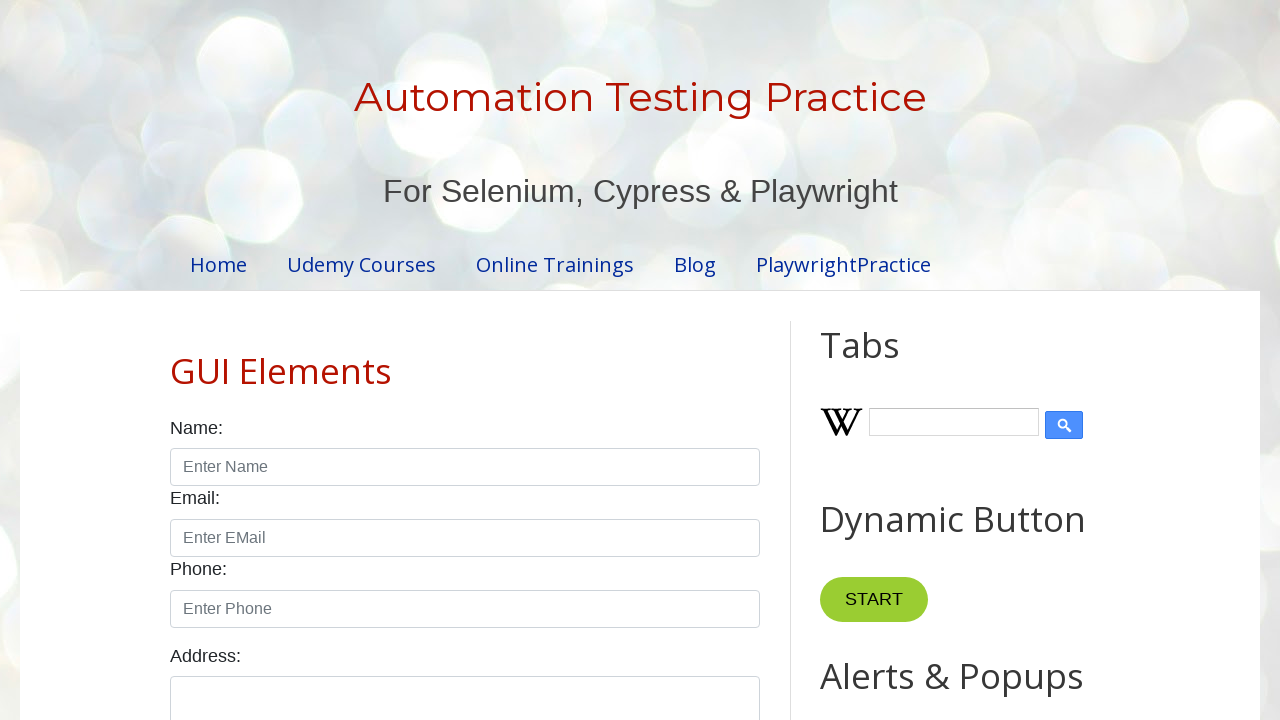

Printed option text: 
        United States
      
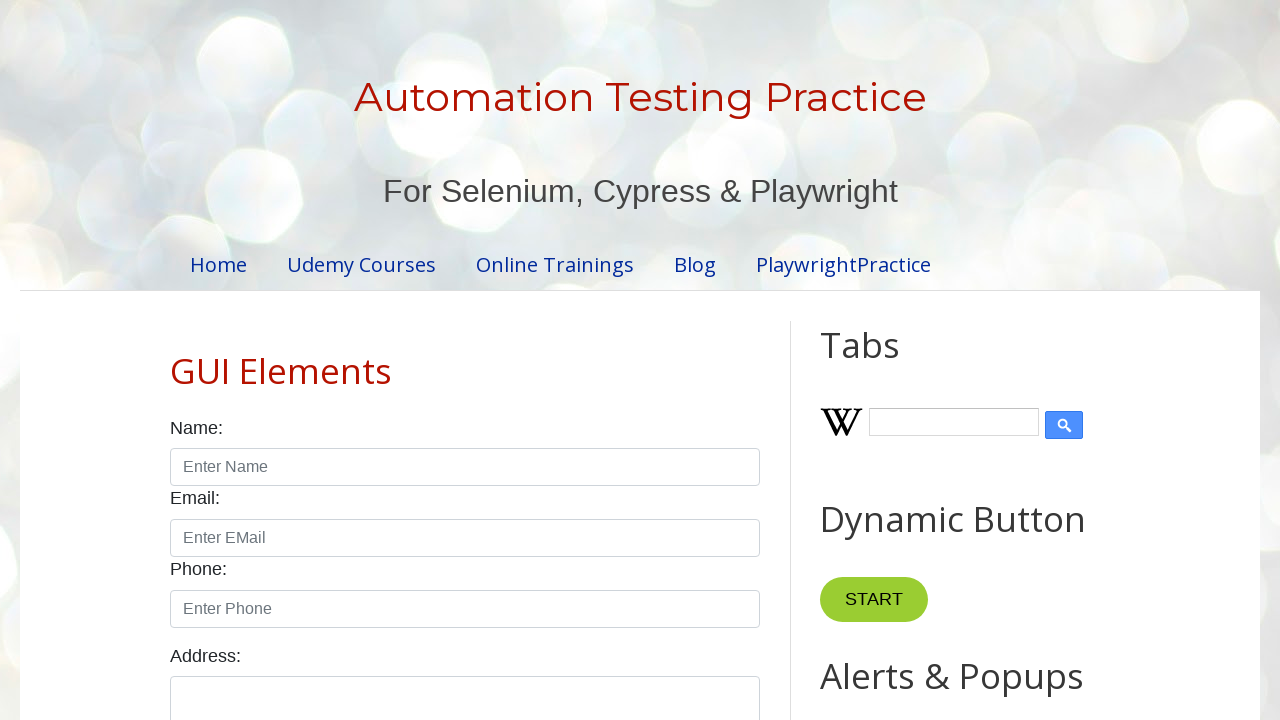

Printed option text: 
        Canada
      
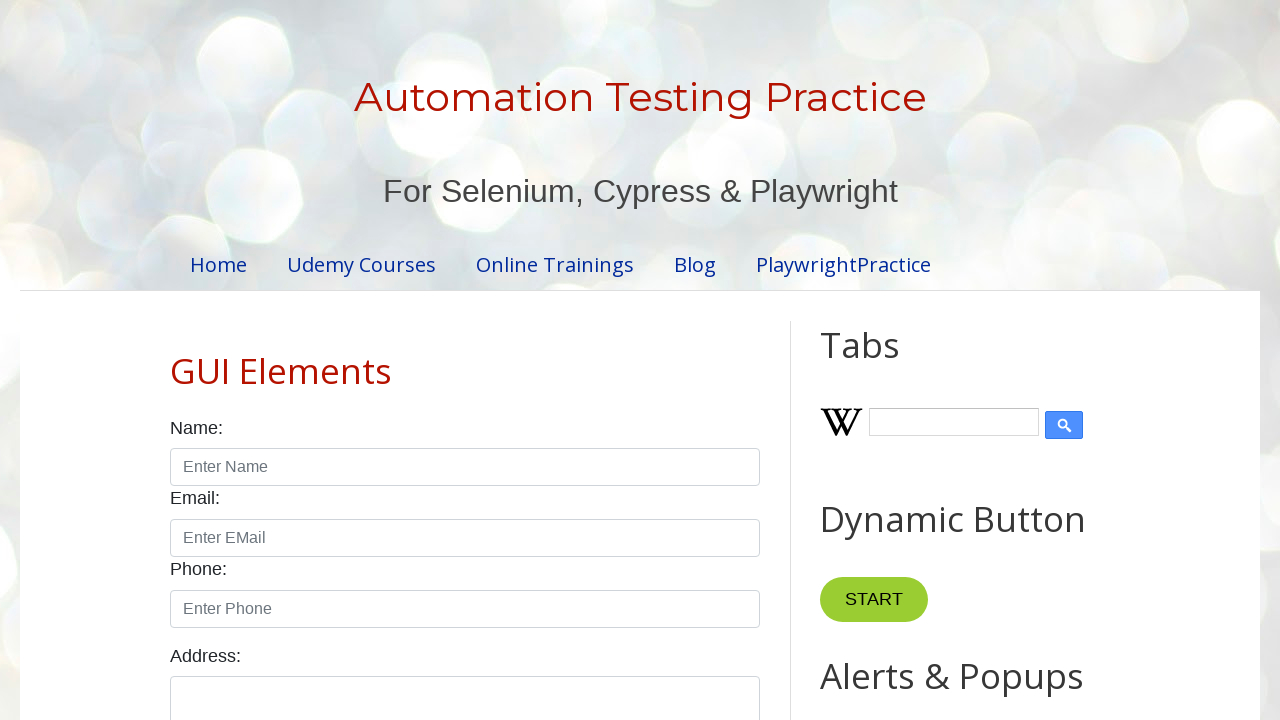

Printed option text: 
        United Kingdom
      
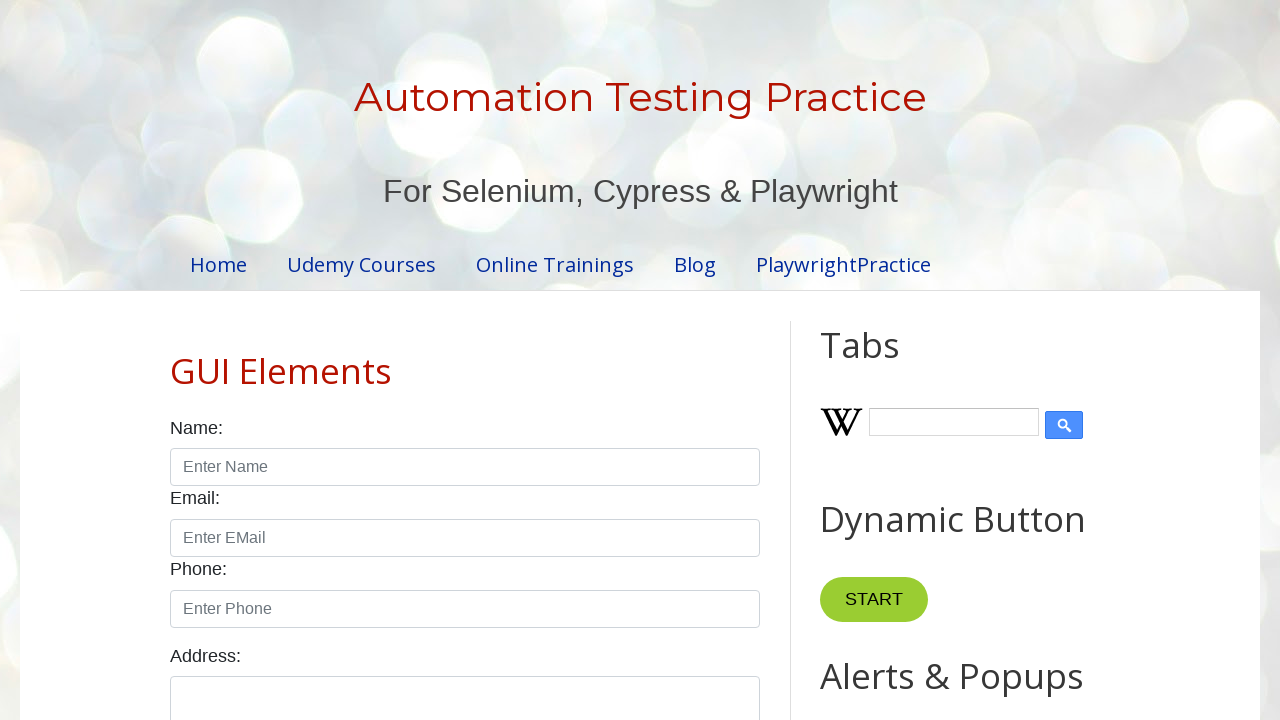

Printed option text: 
        Germany
      
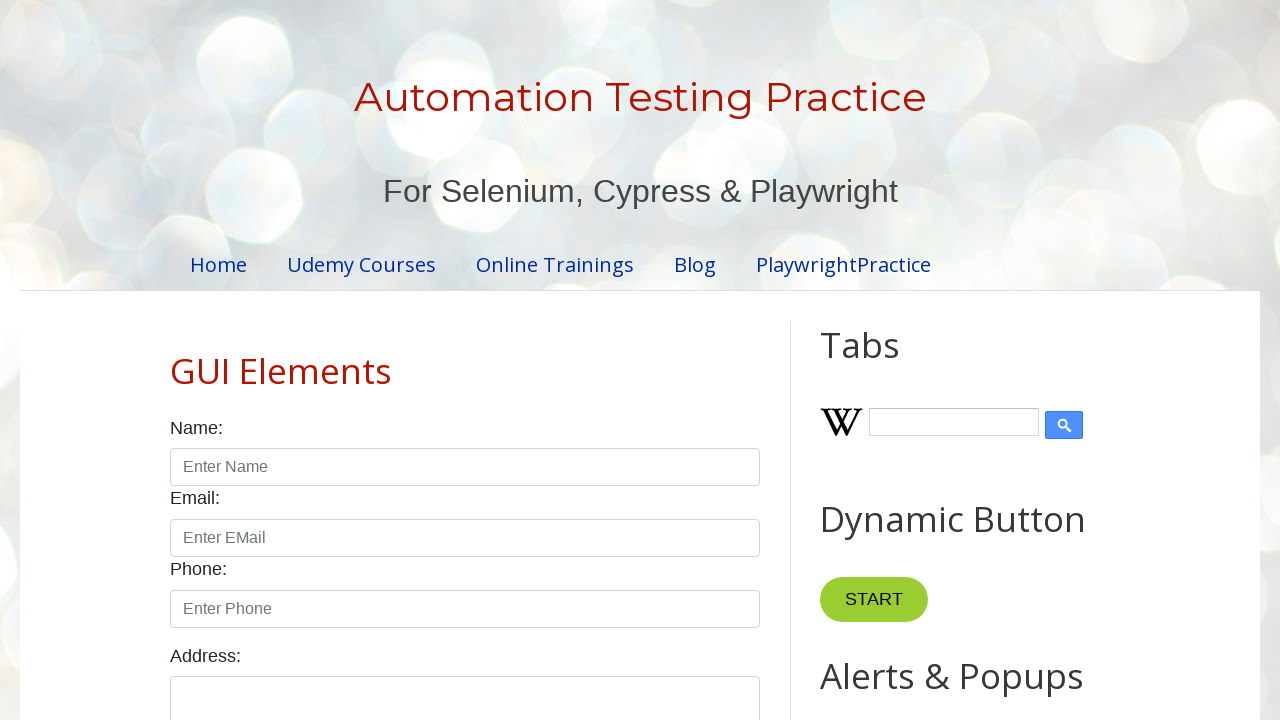

Printed option text: 
        France
      
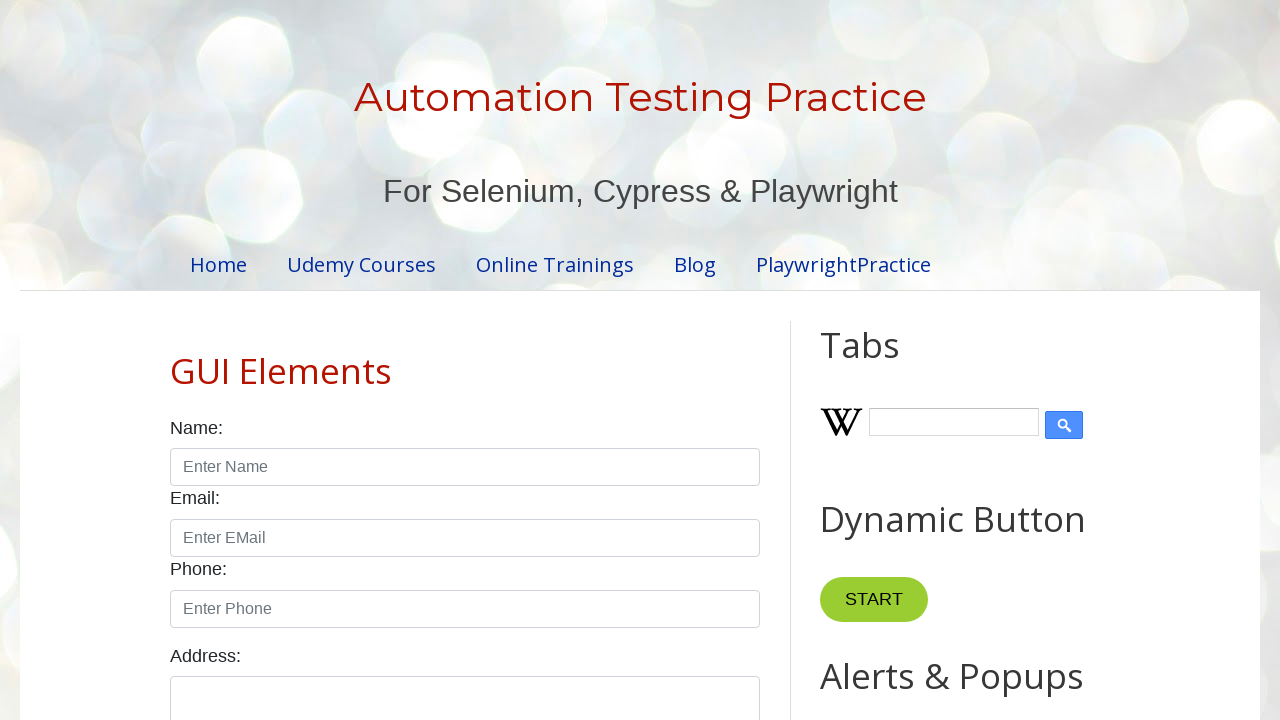

Printed option text: 
        Australia
      
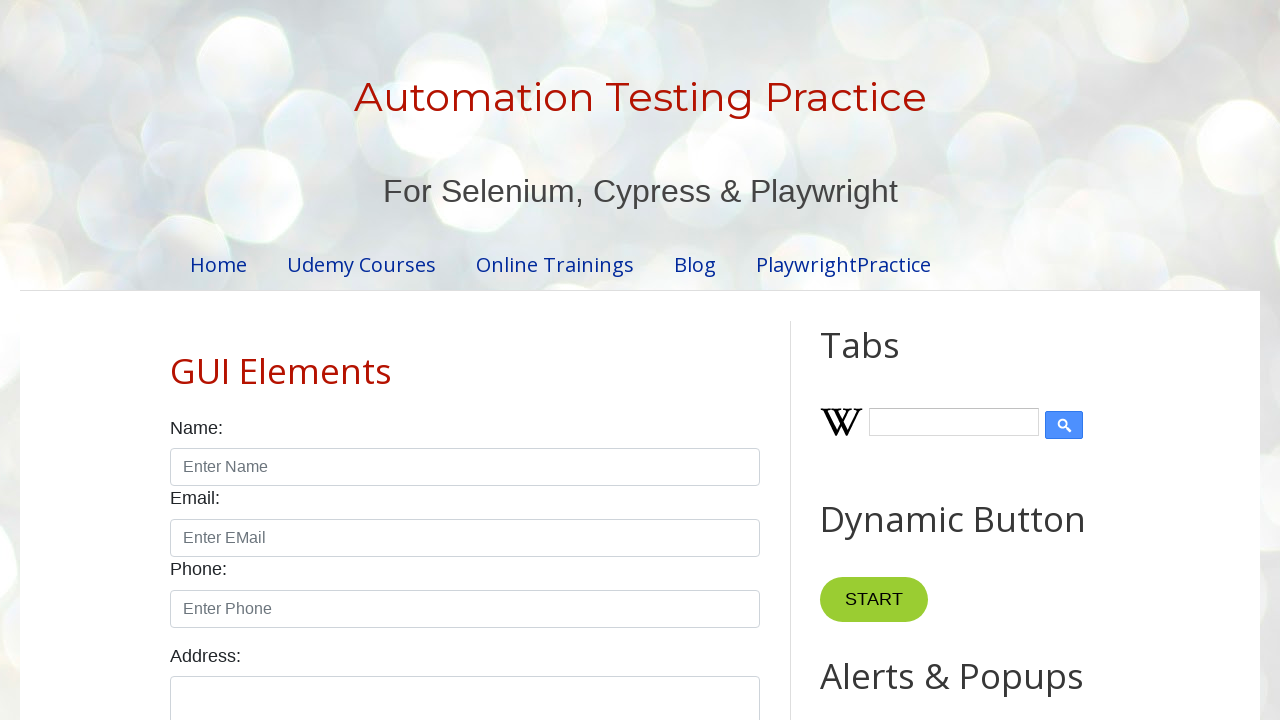

Printed option text: 
        Japan
      
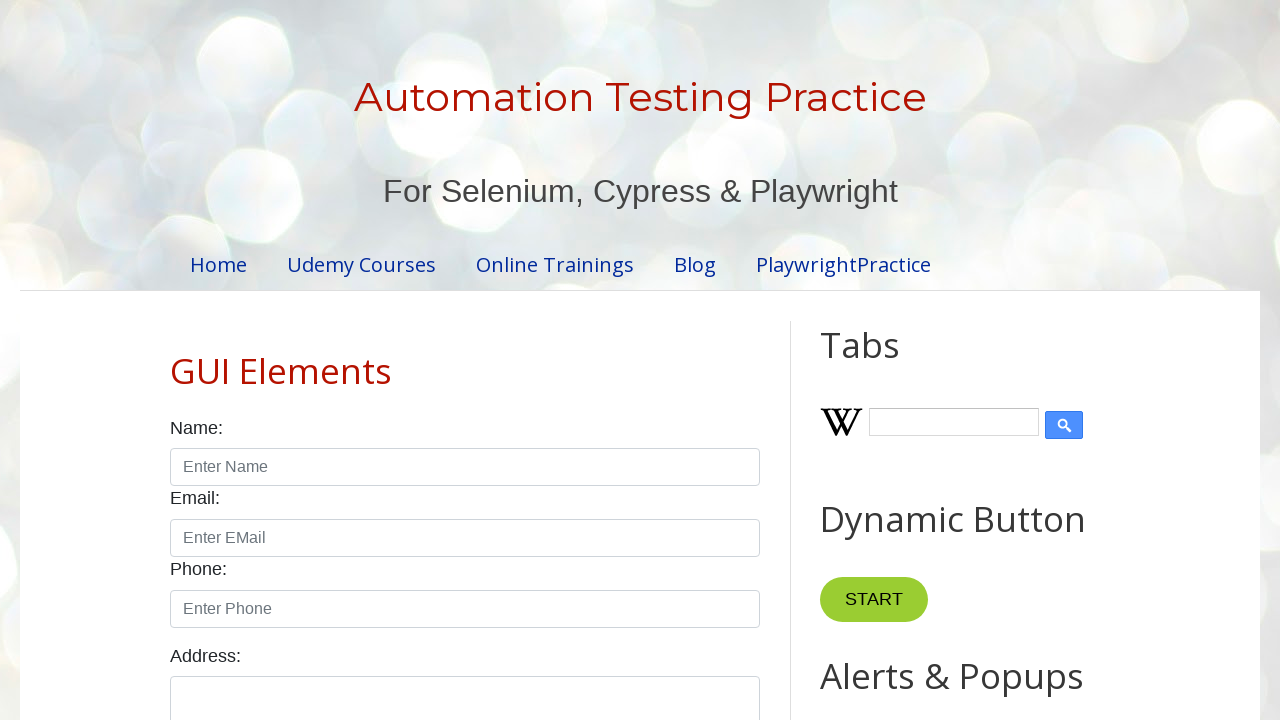

Printed option text: 
        China
      
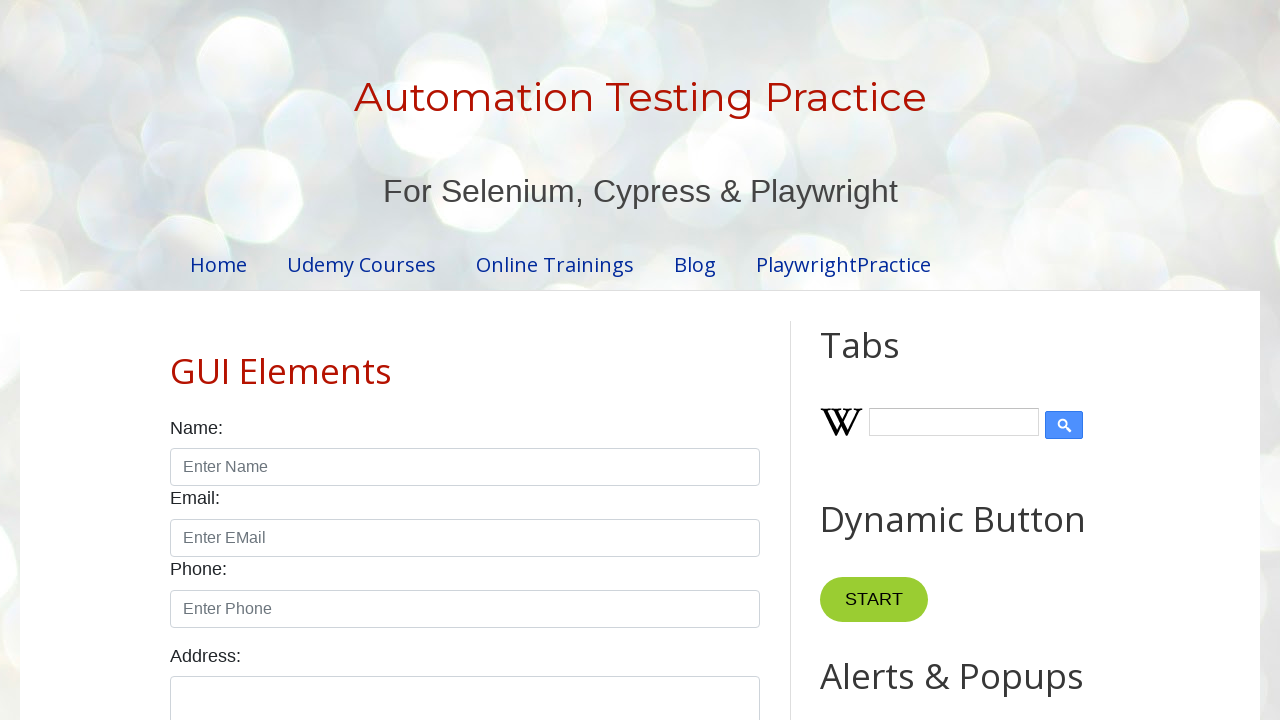

Printed option text: 
        Brazil
      
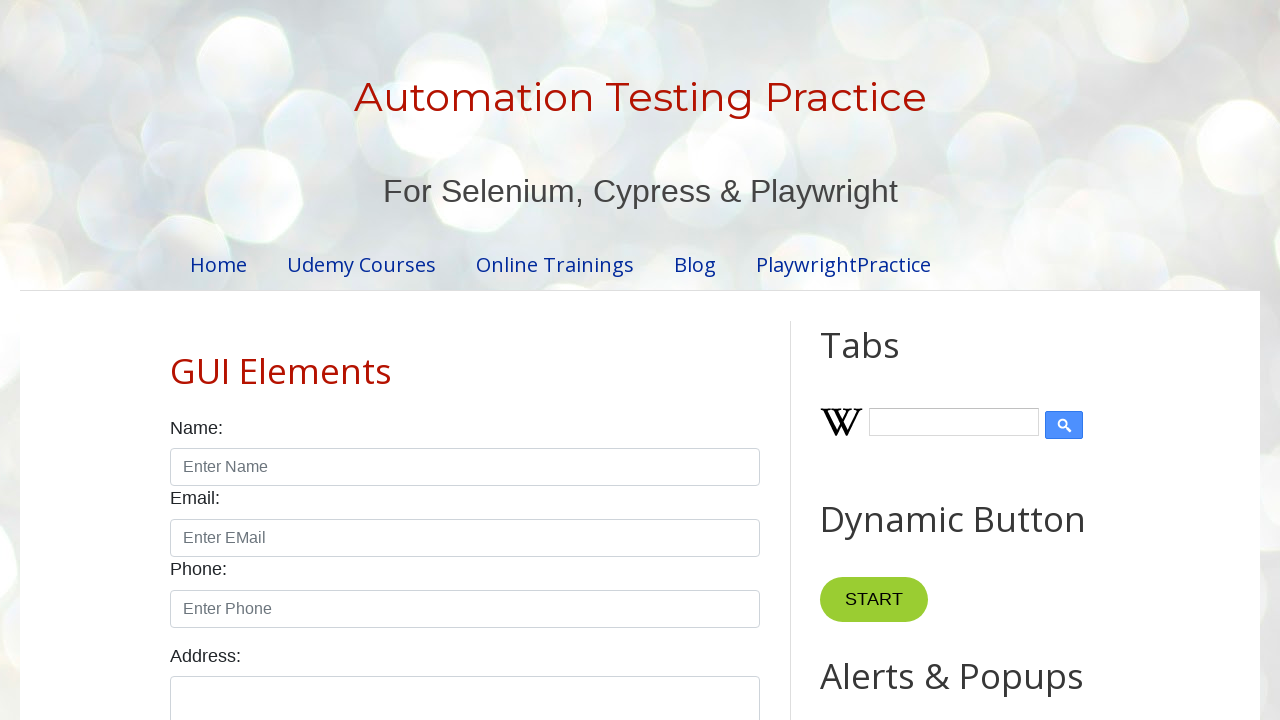

Printed option text: 
        India
      
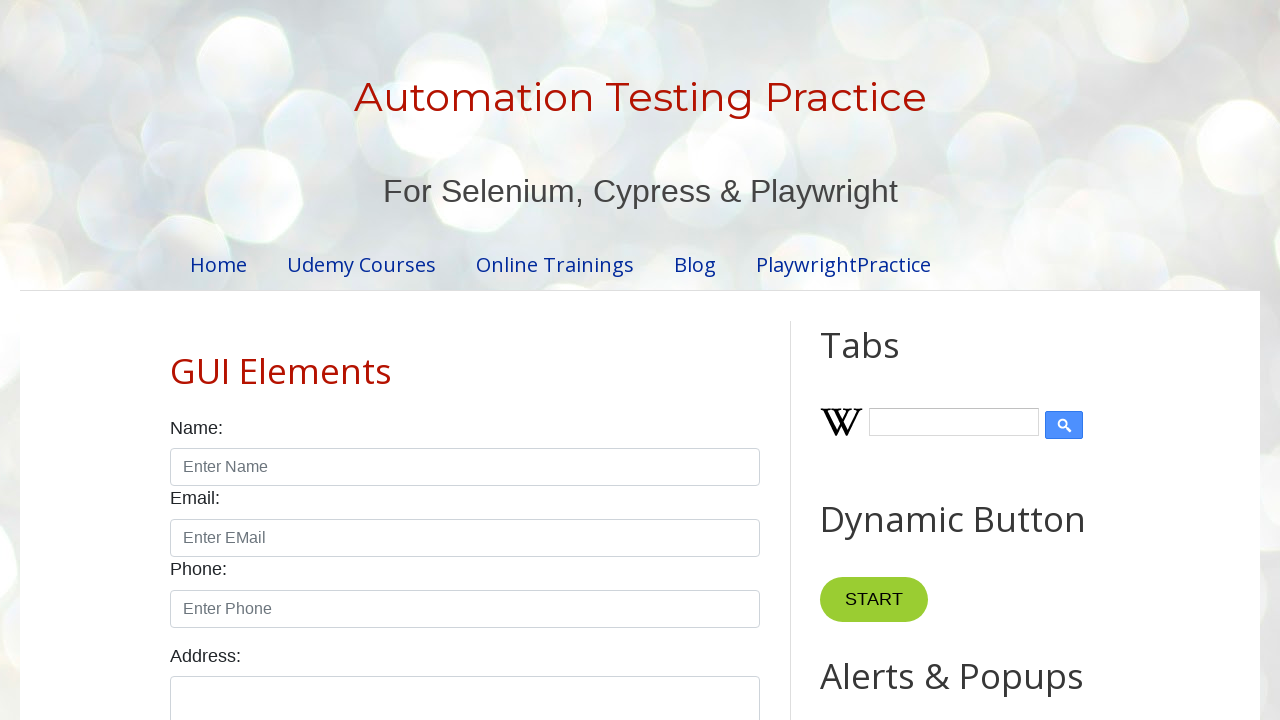

Selected 'India' from country dropdown on select#country
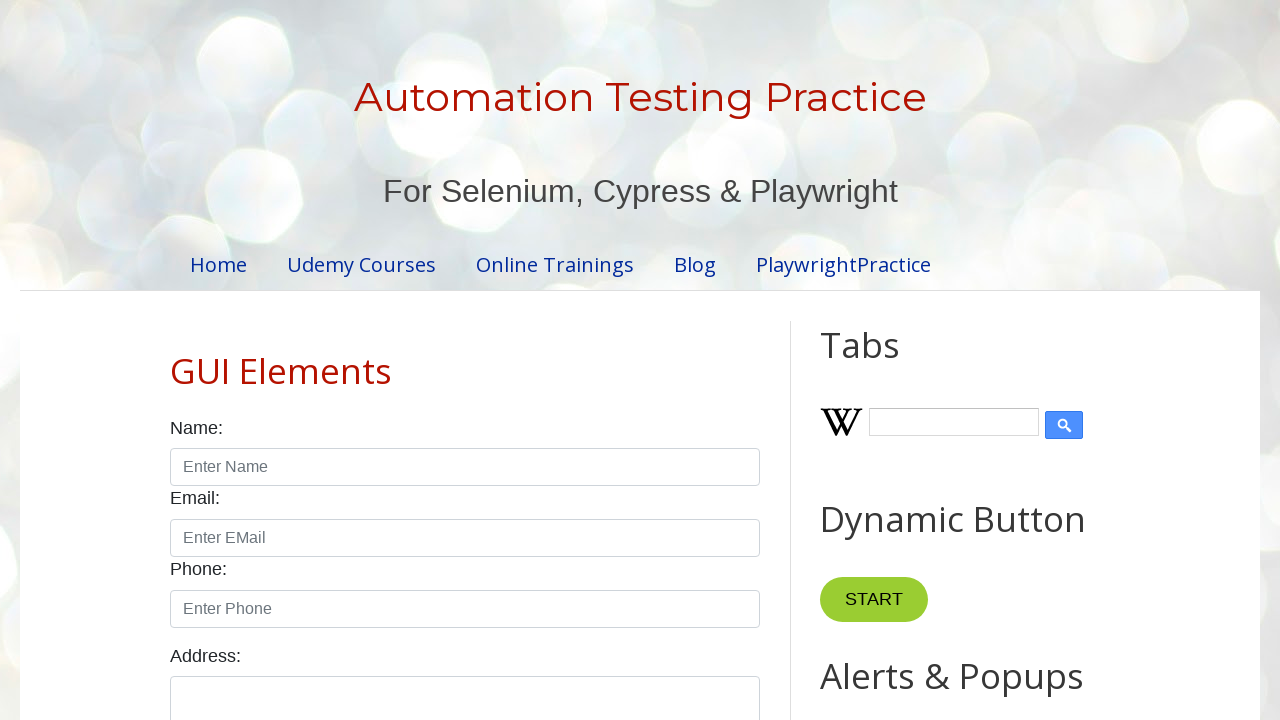

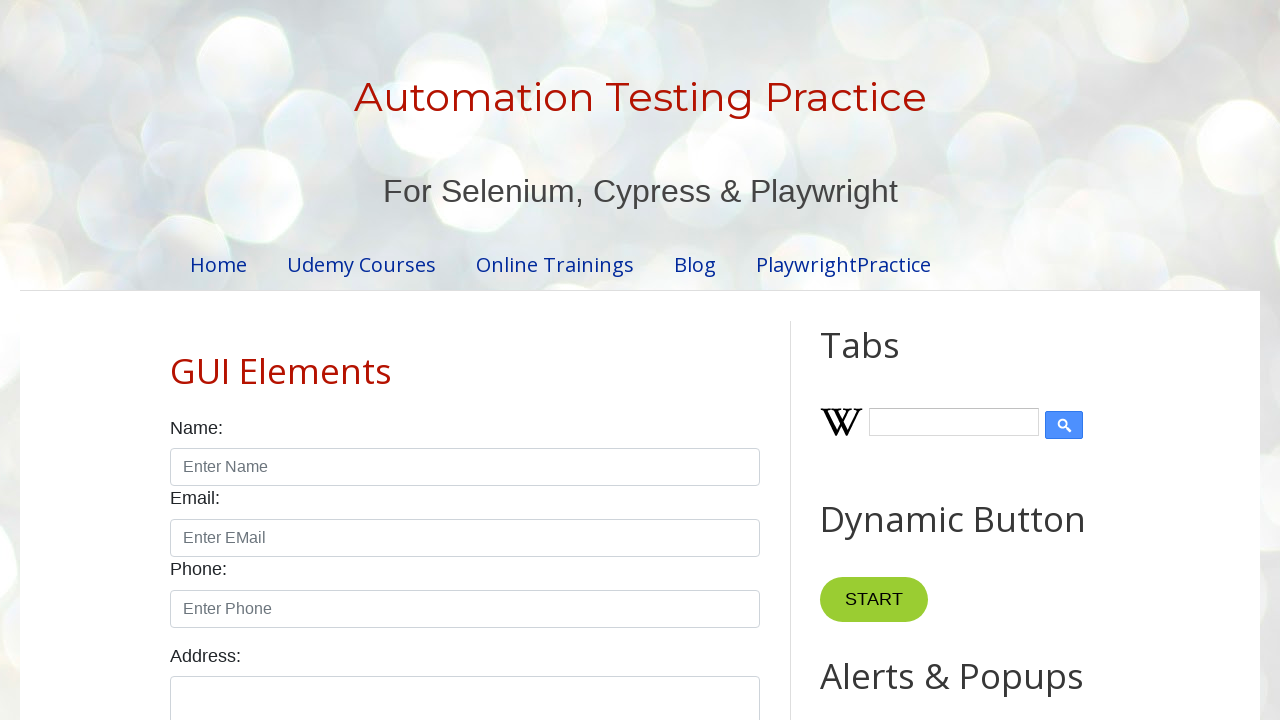